Tests drag and drop functionality by dragging two elements to their respective drop zones

Starting URL: https://testpages.eviltester.com/styled/drag-drop-javascript.html

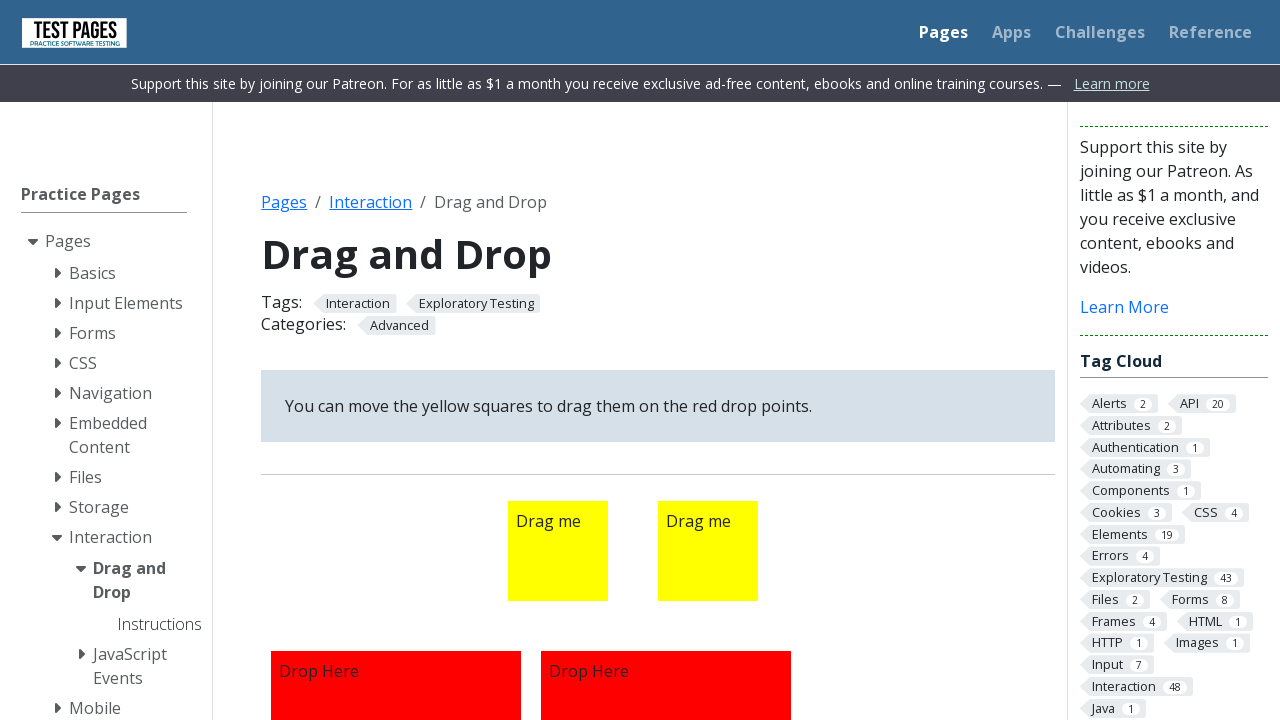

Located first draggable element
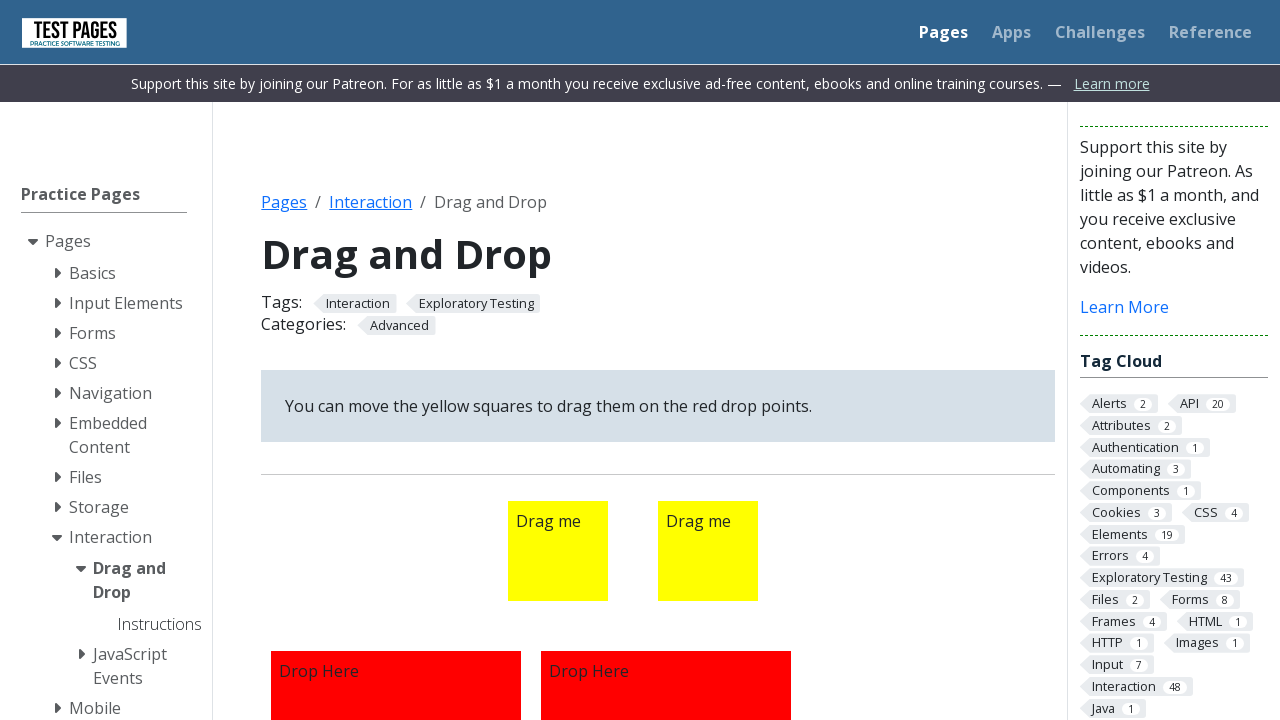

Located first drop zone
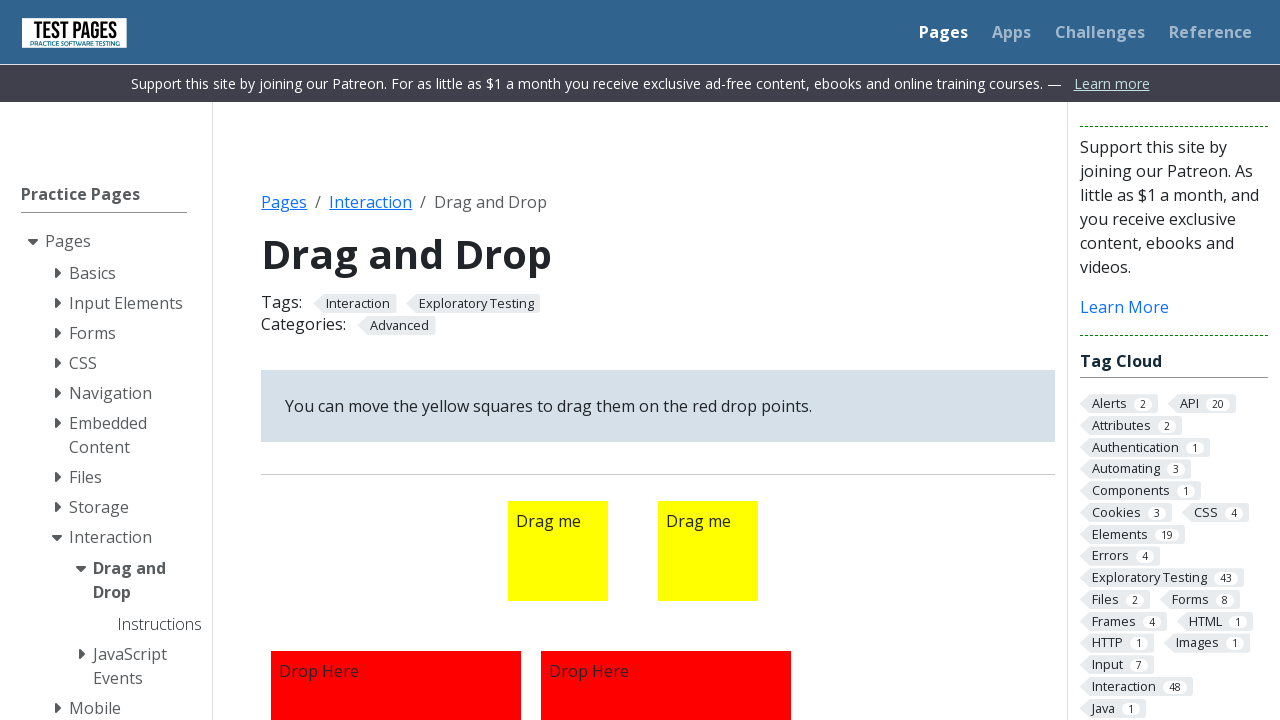

Dragged first element to its drop zone at (396, 595)
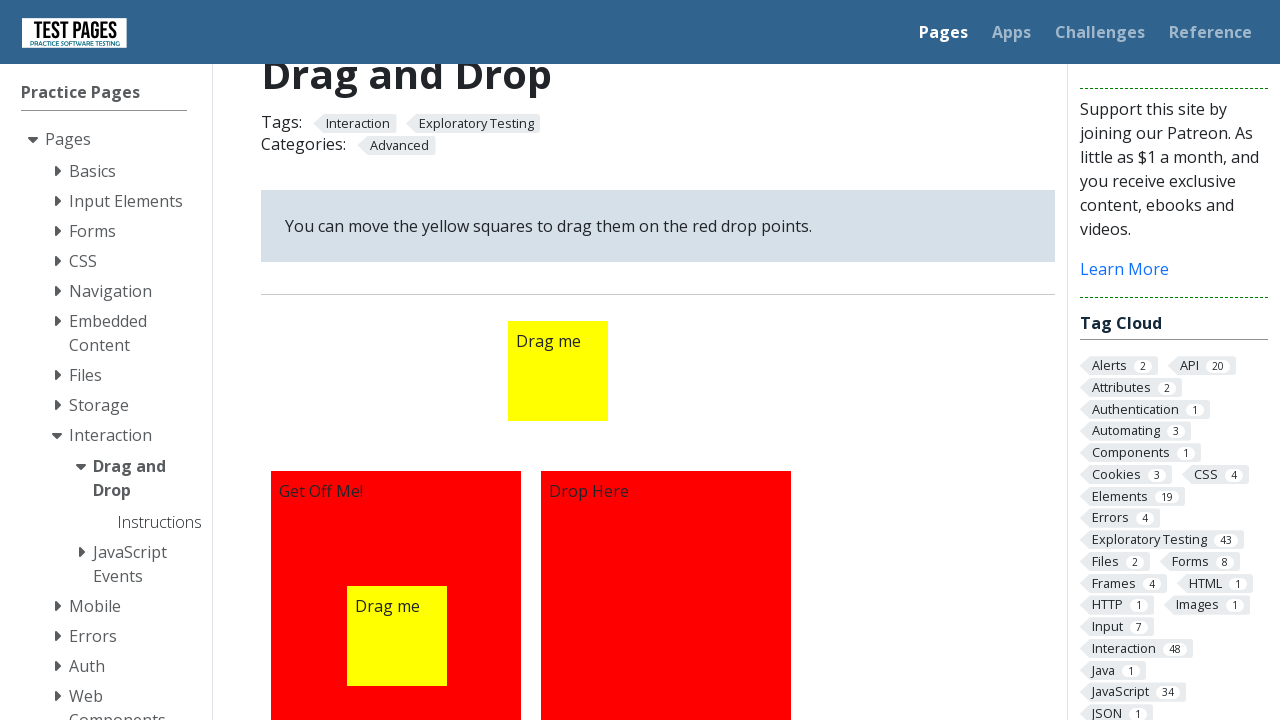

Located second draggable element
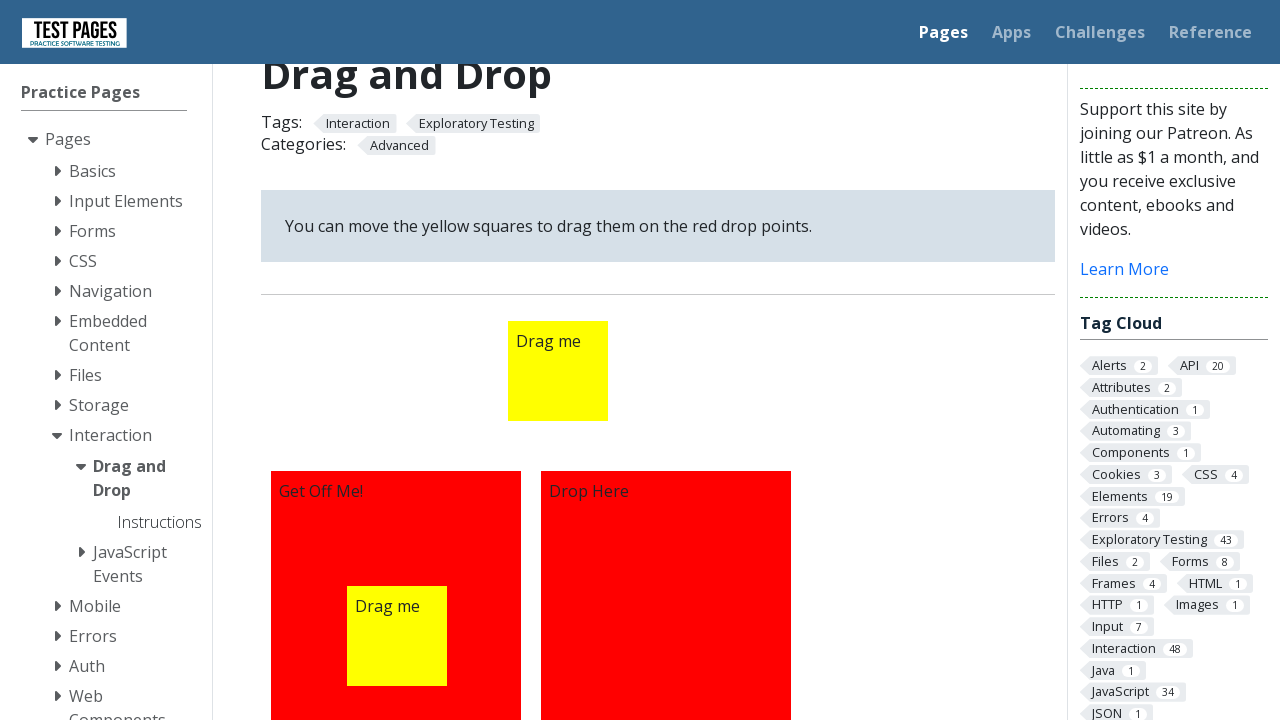

Located second drop zone
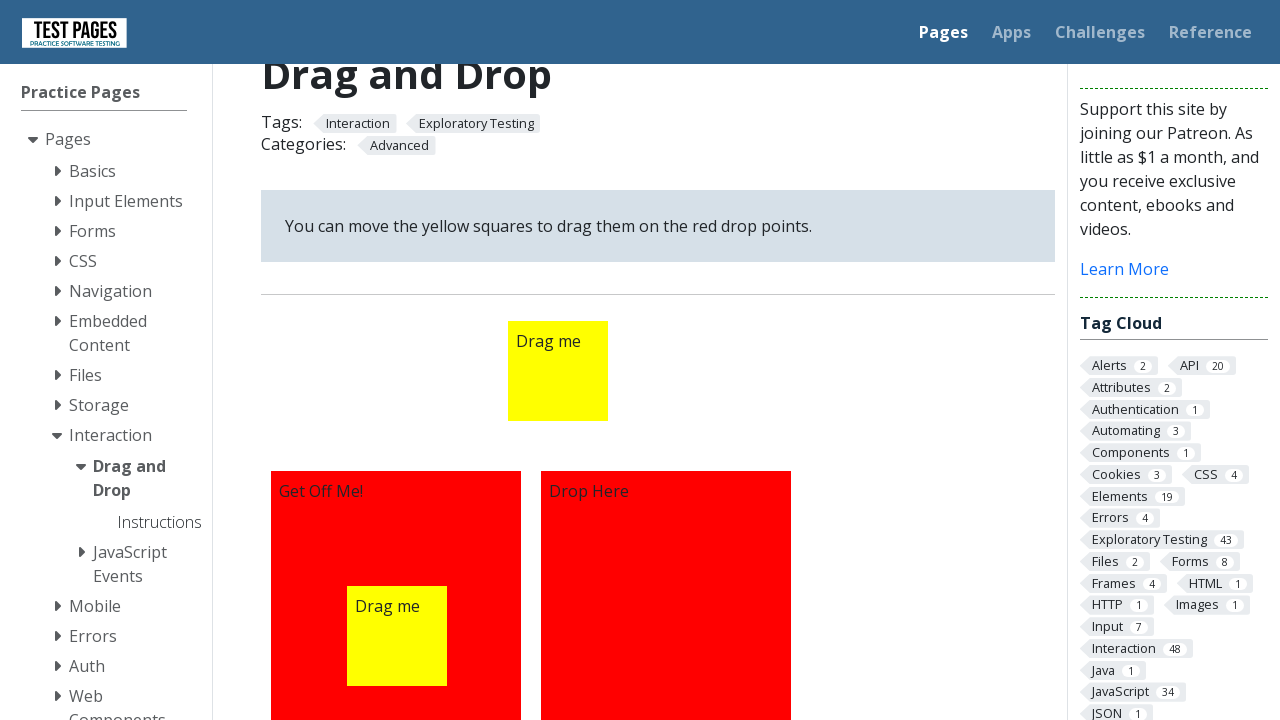

Dragged second element to its drop zone at (666, 595)
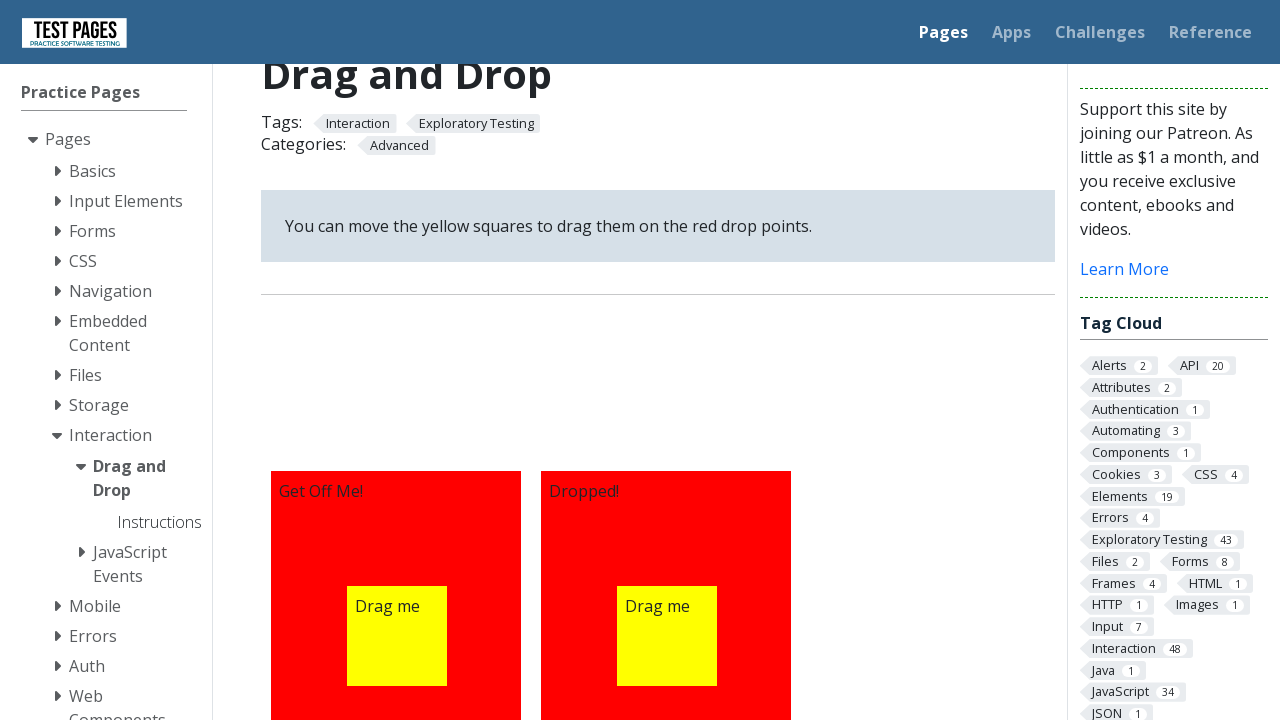

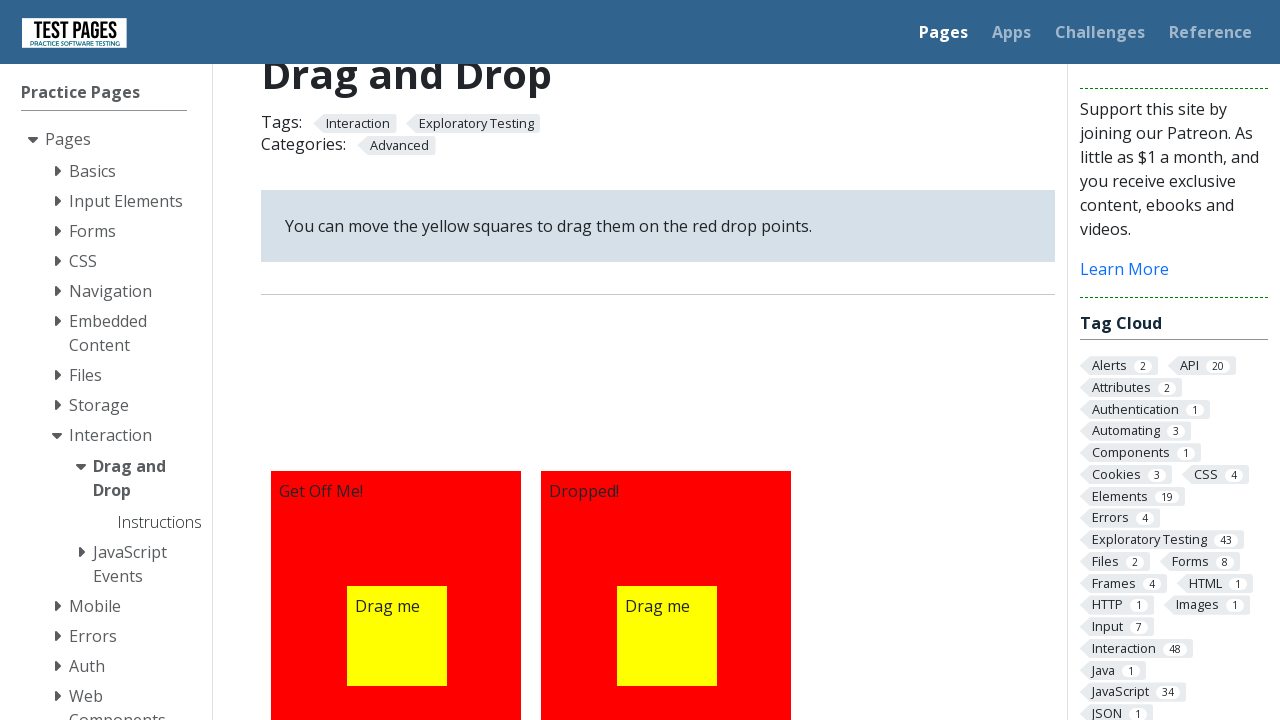